Tests clicking an alert button and dismissing the resulting alert dialog

Starting URL: https://testpages.herokuapp.com/styled/alerts/alert-test.html

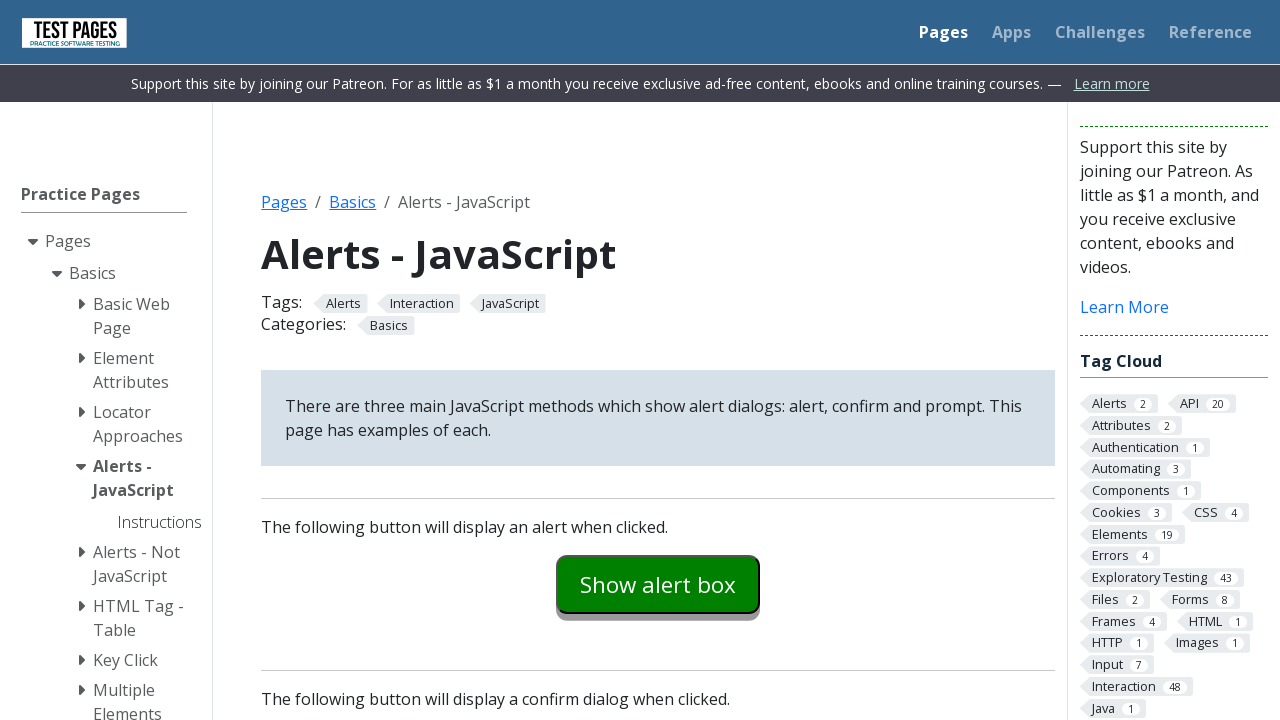

Navigated to alert test page
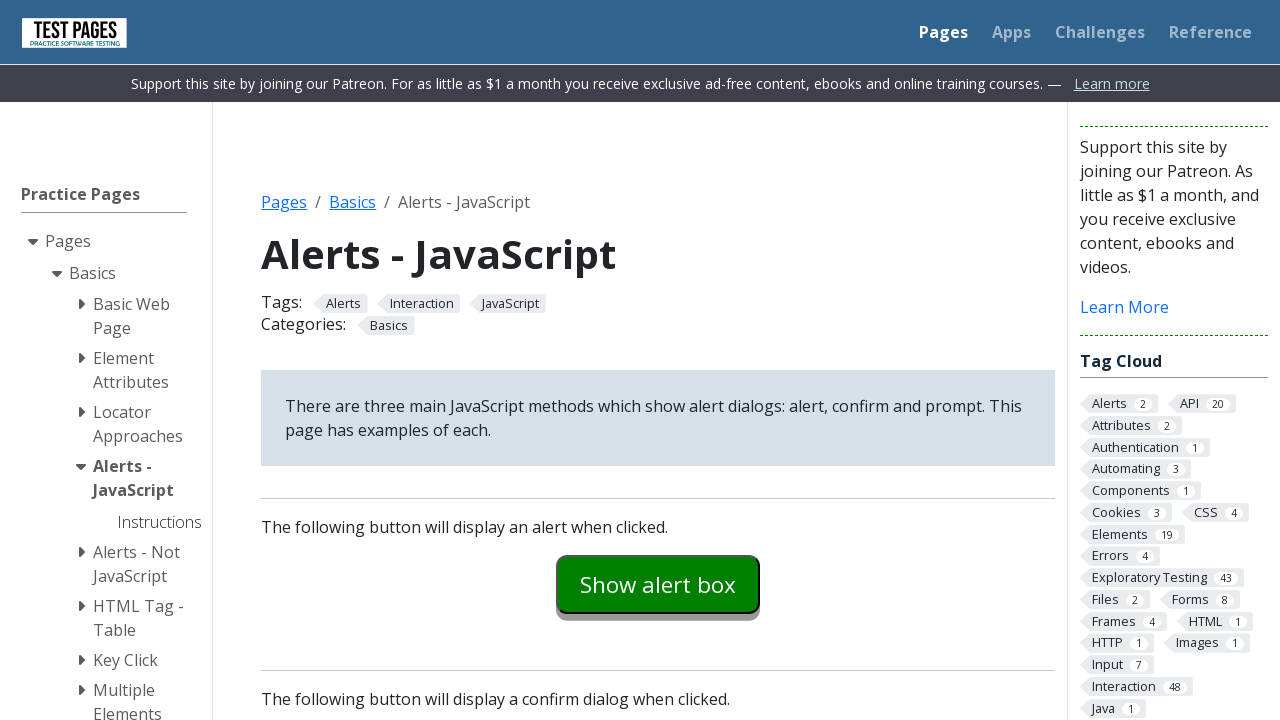

Clicked alert button to trigger alert dialog at (658, 584) on #alertexamples
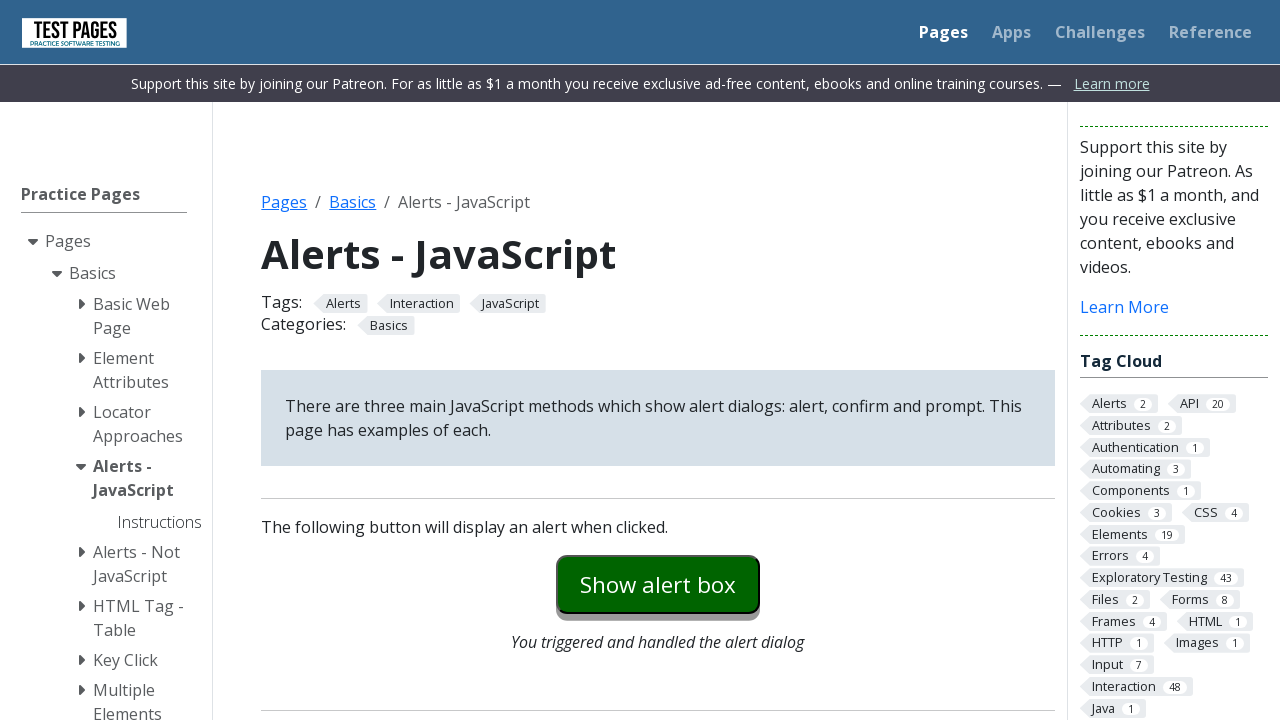

Alert dialog was dismissed
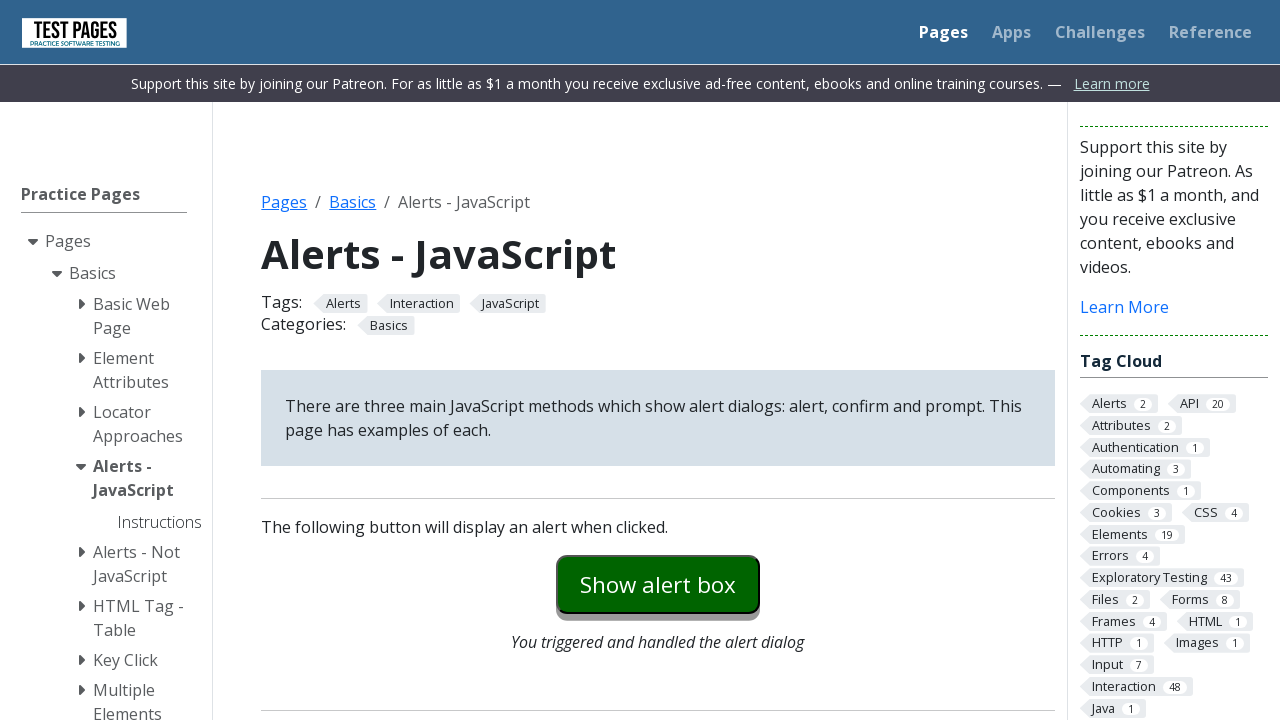

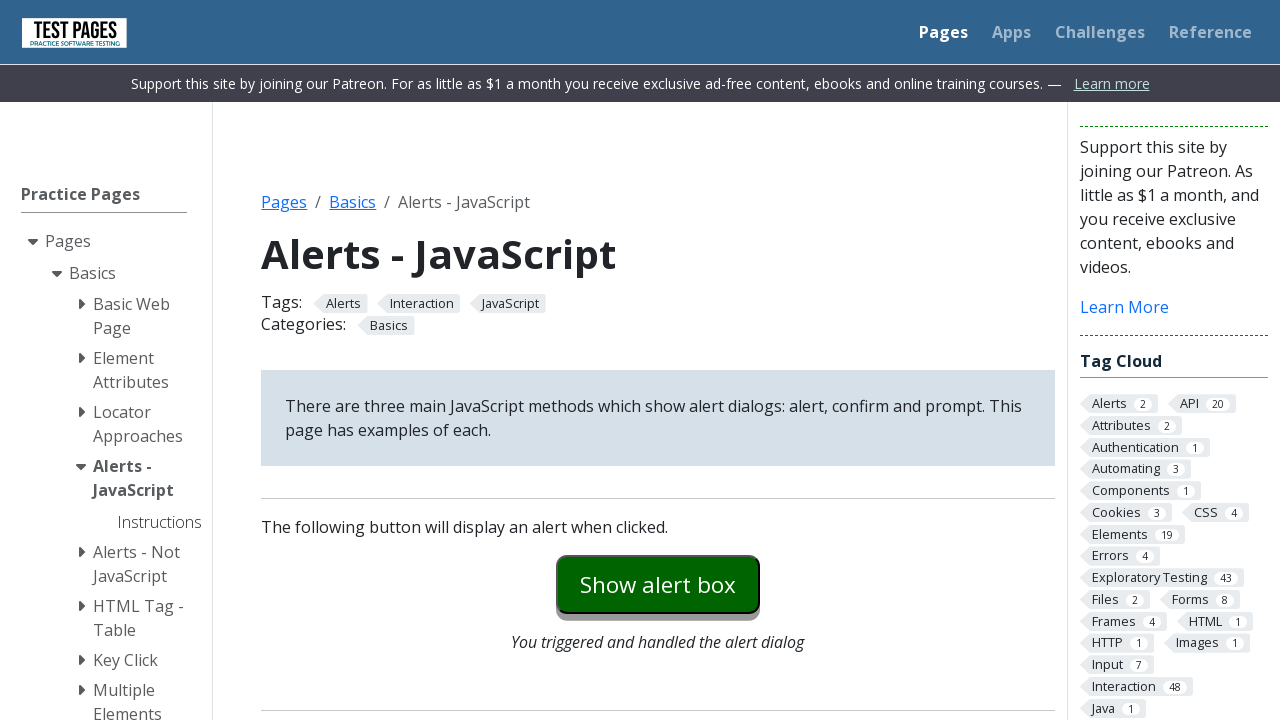